Tests nested frame interaction by switching to a frame within a frame and clicking a button inside the nested frame

Starting URL: https://www.leafground.com/frame.xhtml

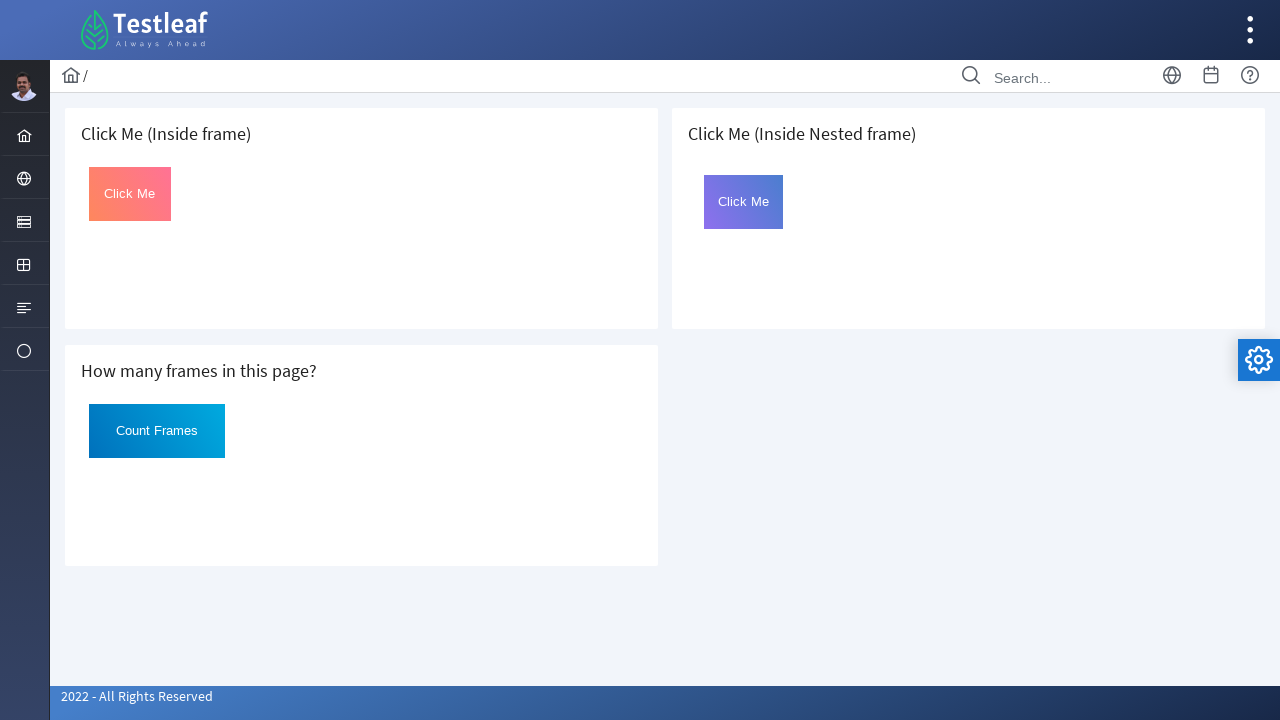

Located the third iframe on the page
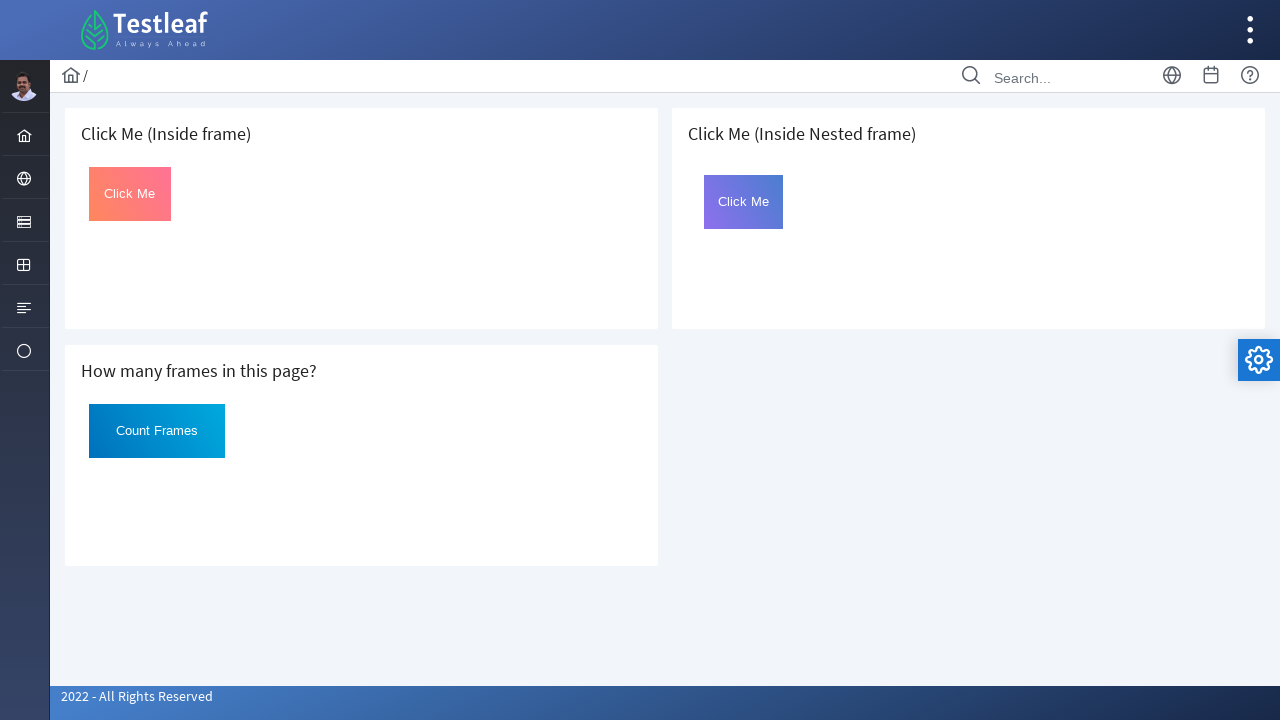

Located the nested frame 'frame2' inside the third iframe
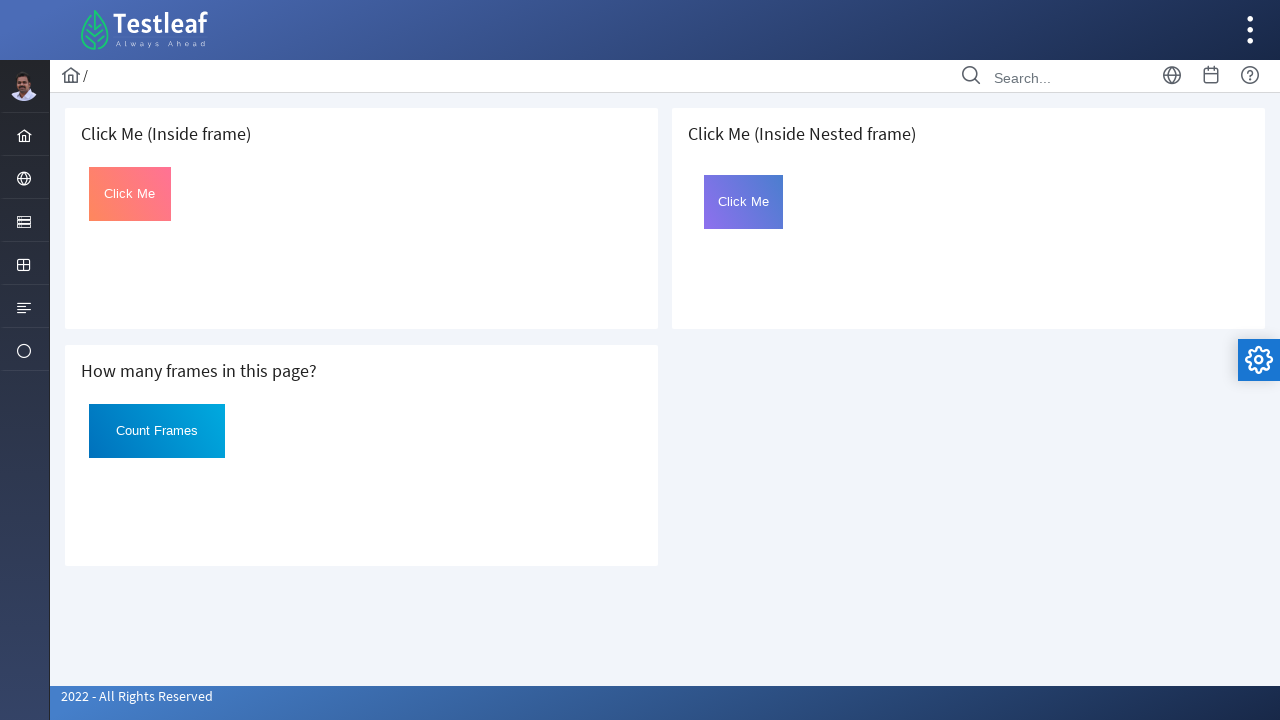

Clicked the button with id 'Click' inside the nested frame at (744, 202) on iframe >> nth=2 >> internal:control=enter-frame >> iframe[name='frame2'] >> inte
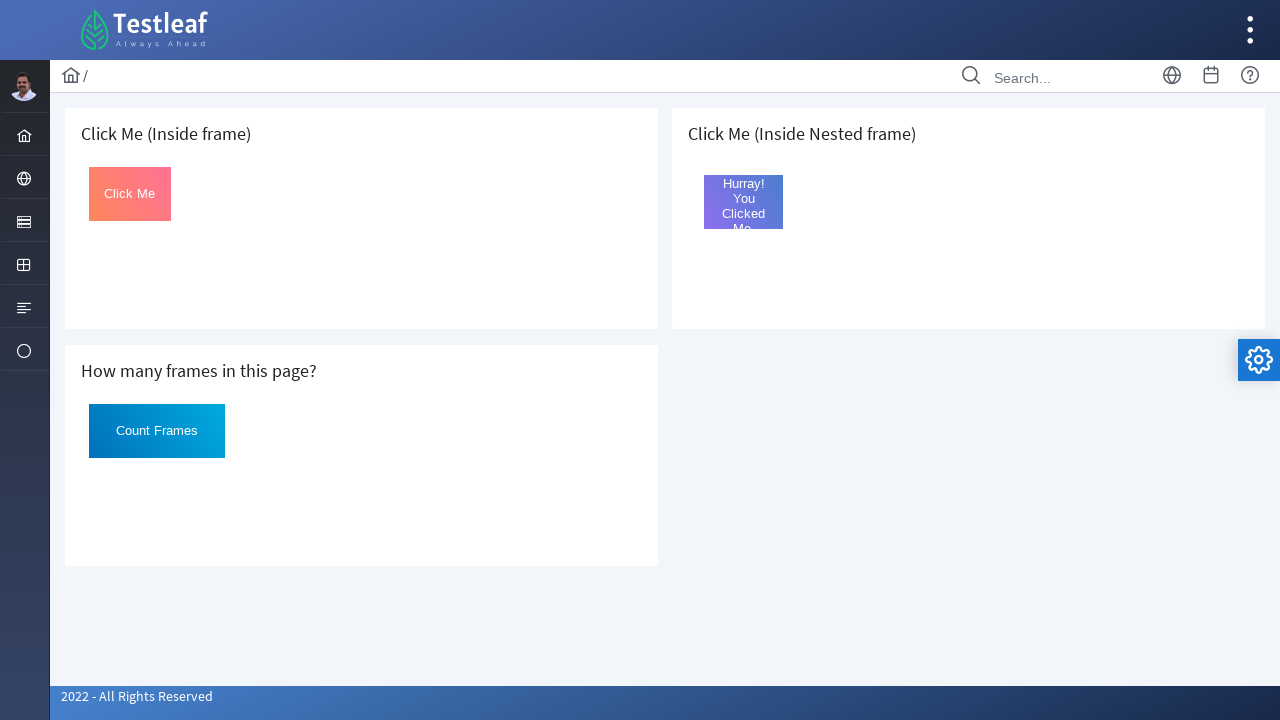

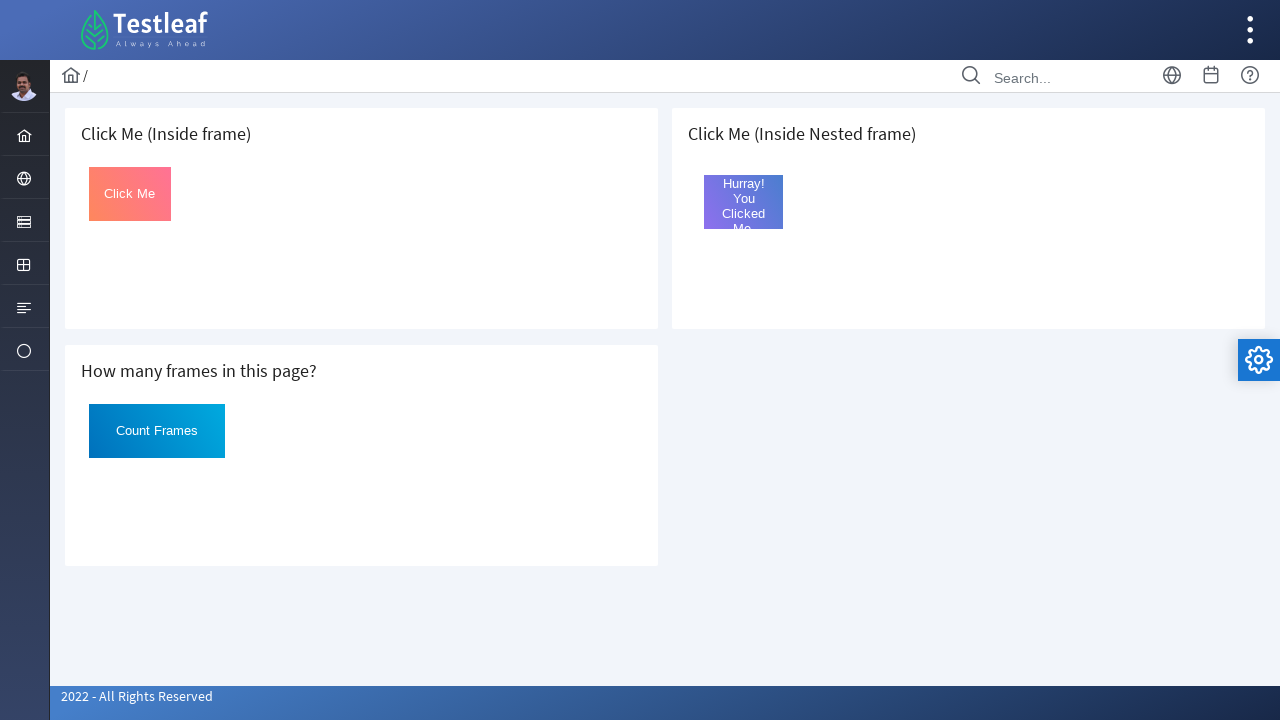